Navigates to Joongna (Korean second-hand marketplace) search results page and verifies that product listing elements are displayed

Starting URL: https://web.joongna.com/search/%EC%A7%B1%EA%B5%AC?page=1

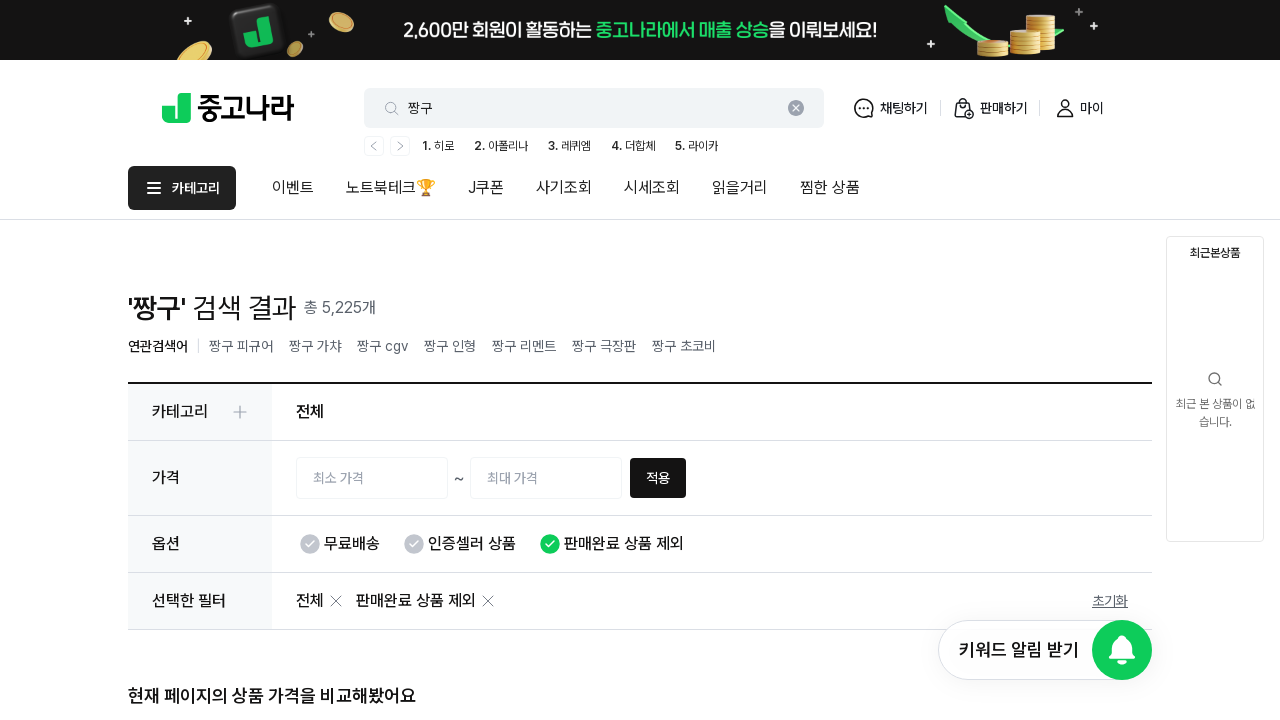

Waited for product listing links to load on Joongna search results page
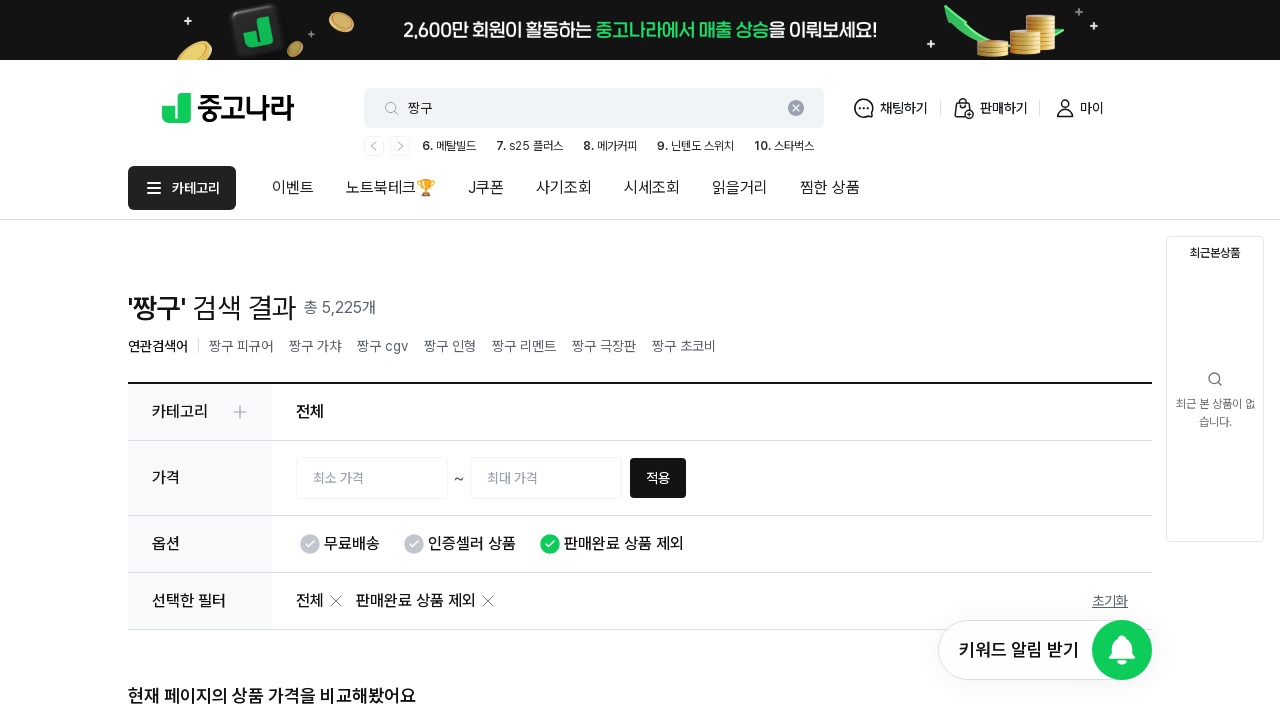

Verified product price/info span elements are displayed
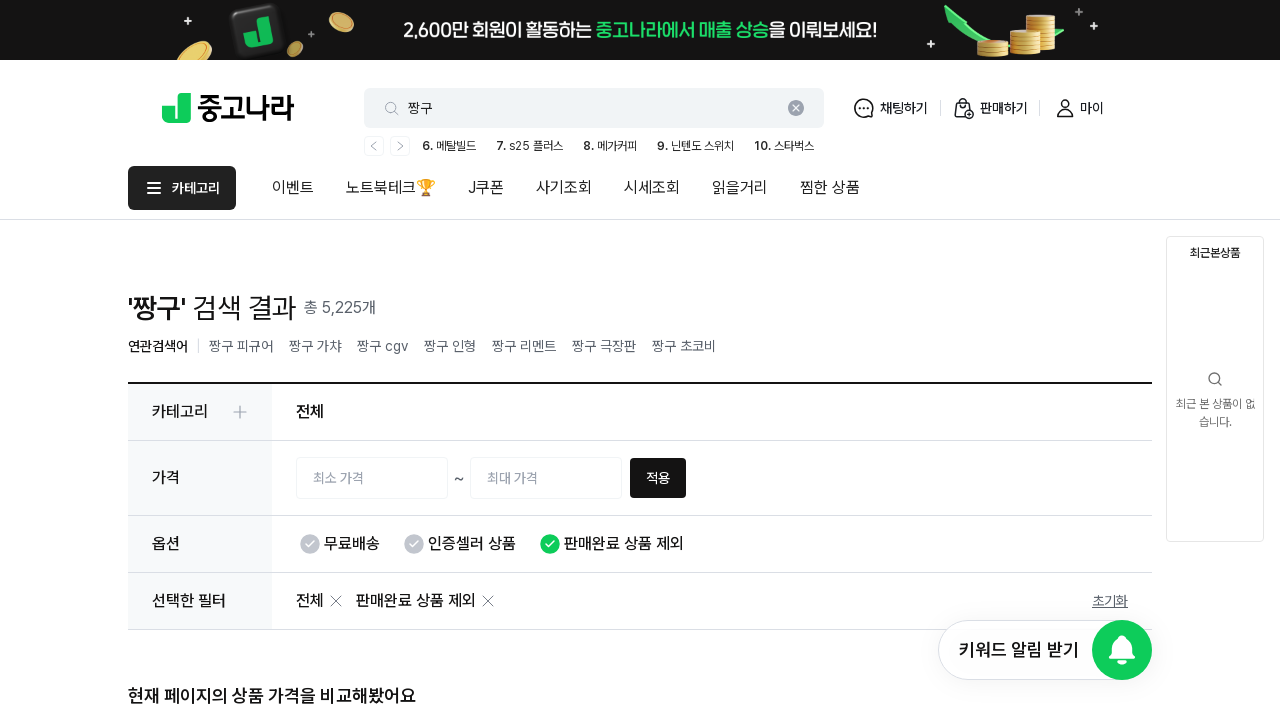

Verified product thumbnail images are displayed
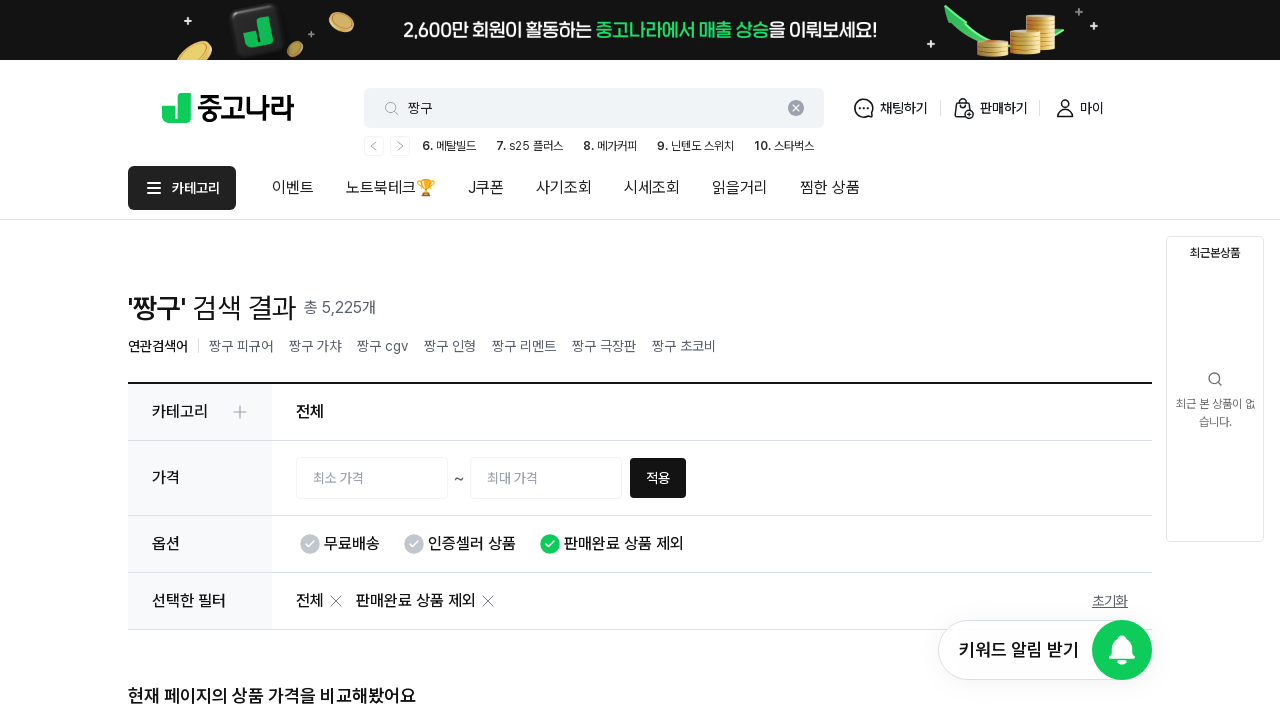

Verified product title elements with semibold font are displayed
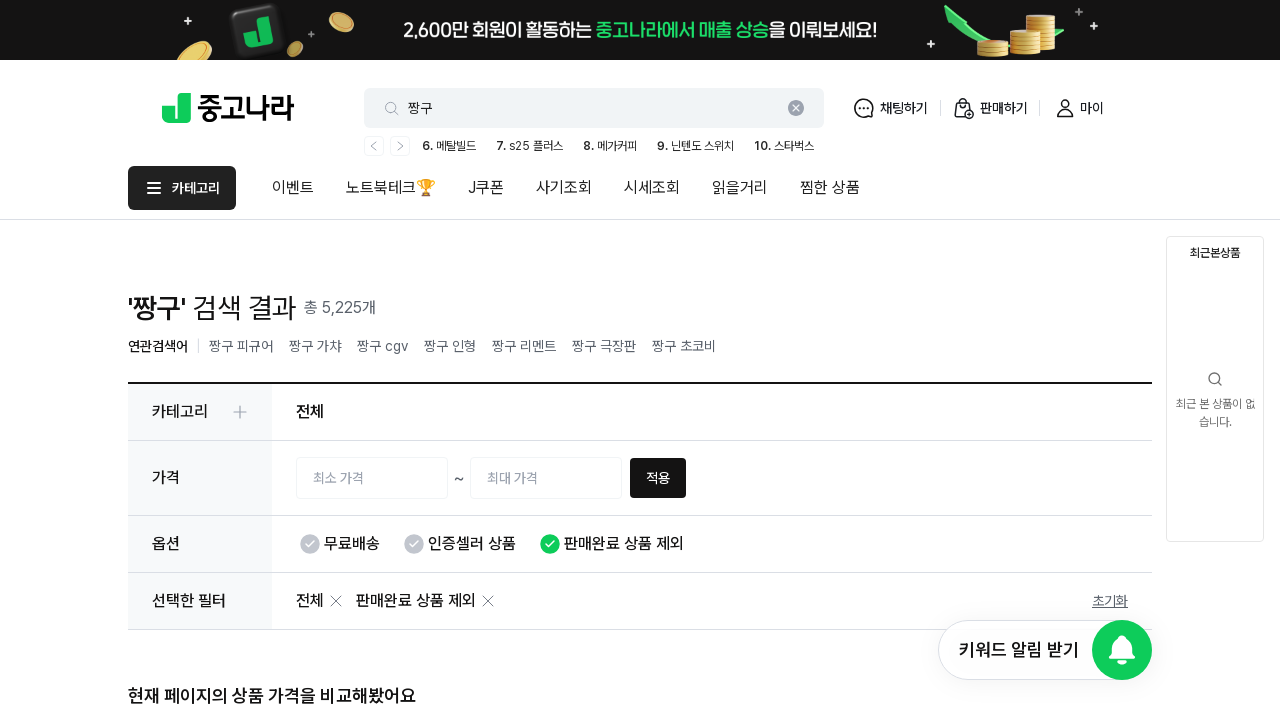

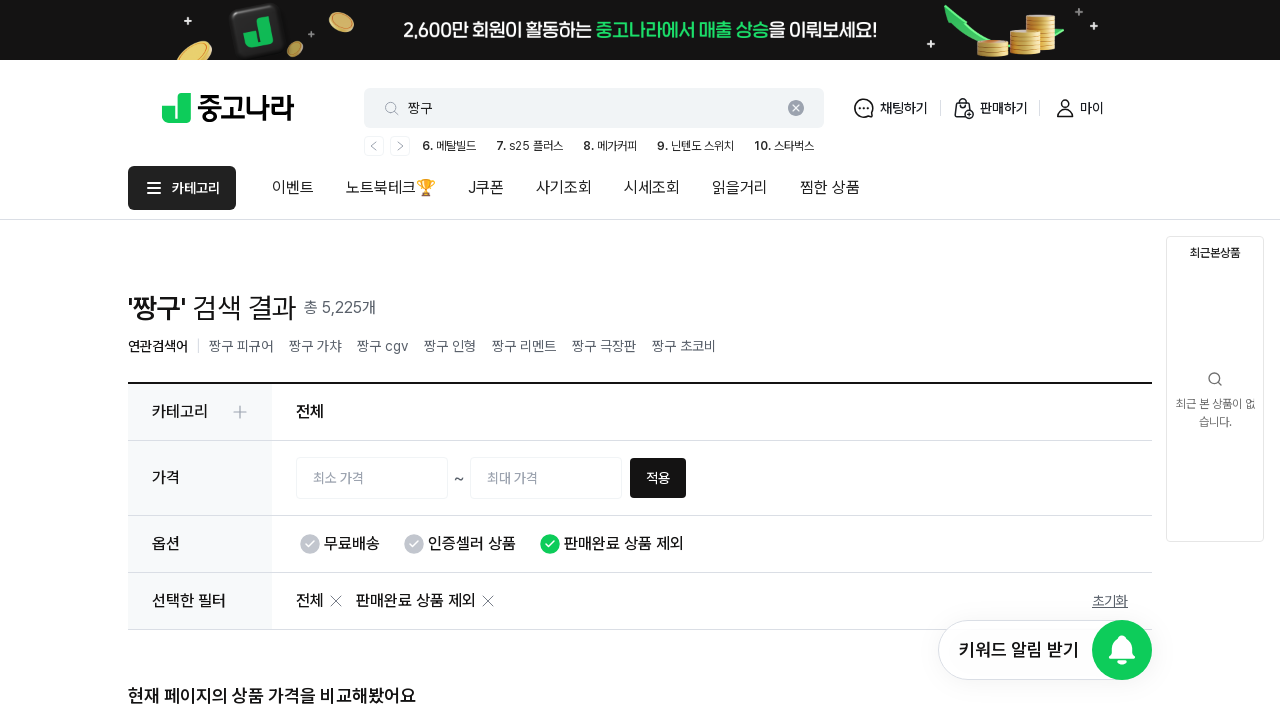